Tests creating a new paste on Pastebin by filling in the code textarea, adding a paste name/title, and submitting the form

Starting URL: https://pastebin.com

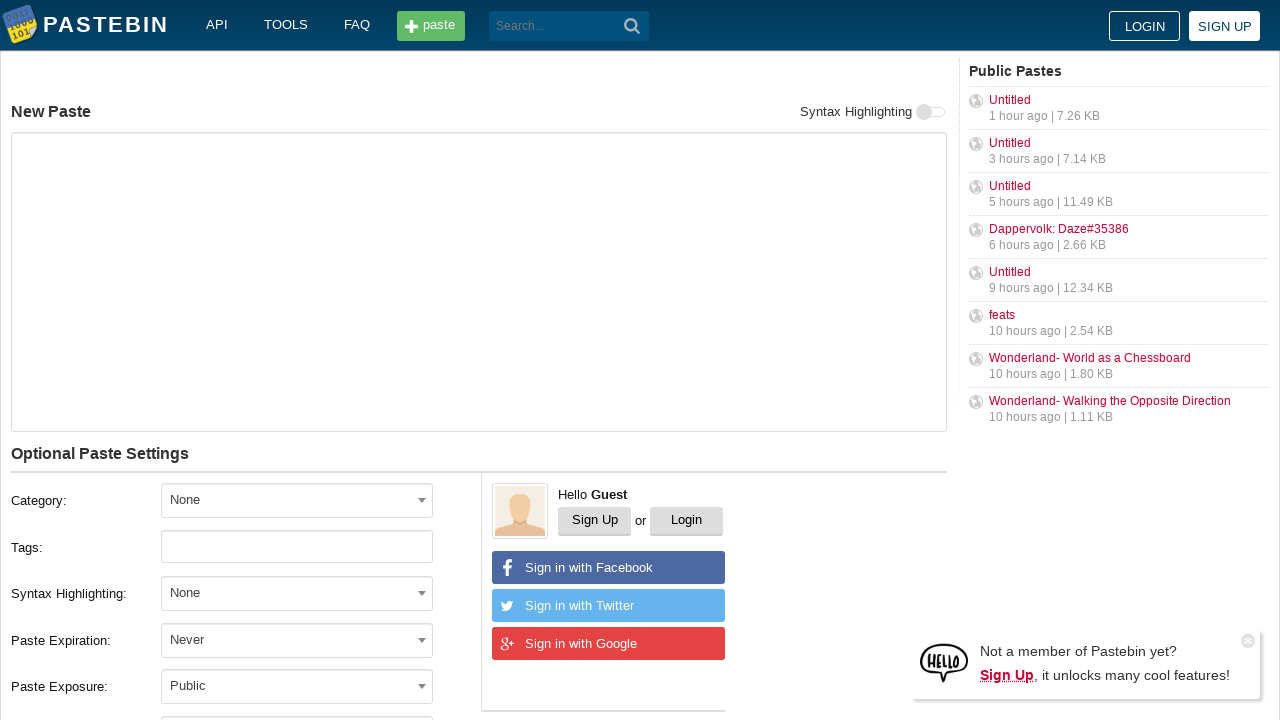

Filled paste code textarea with 'Hello from WebDriver' on #postform-text
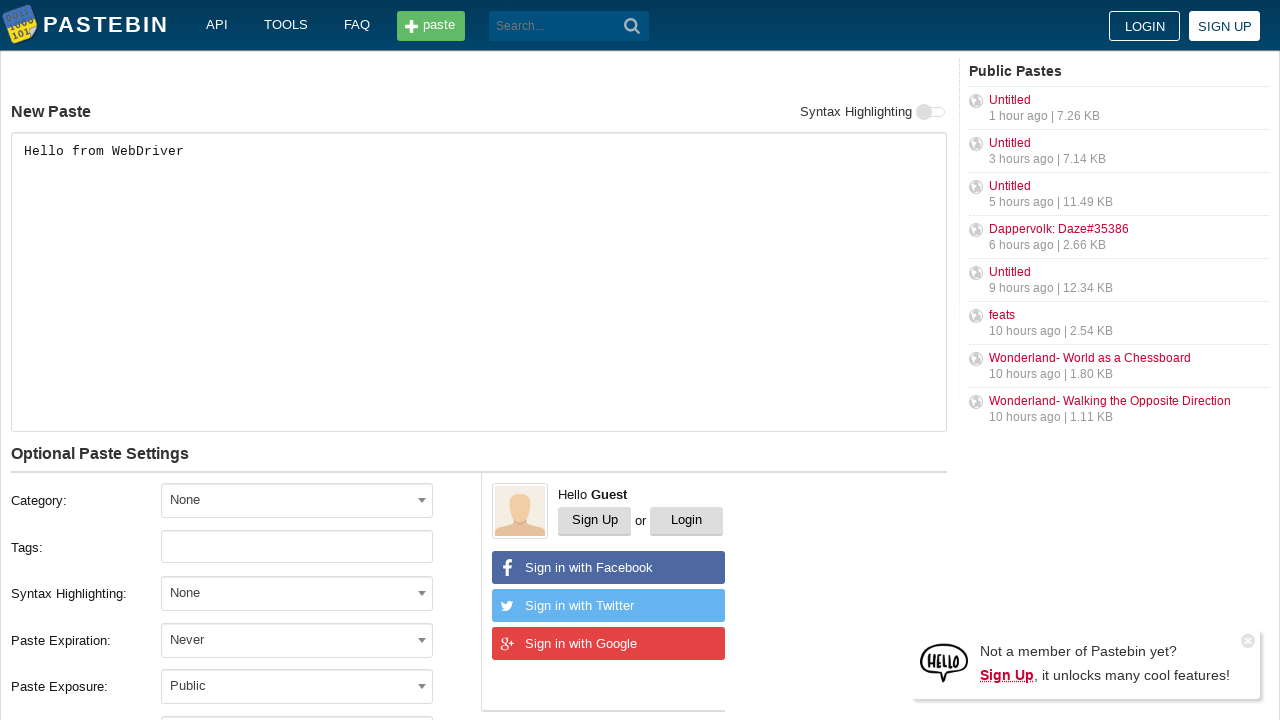

Filled paste name field with 'Hello Web' on #postform-name
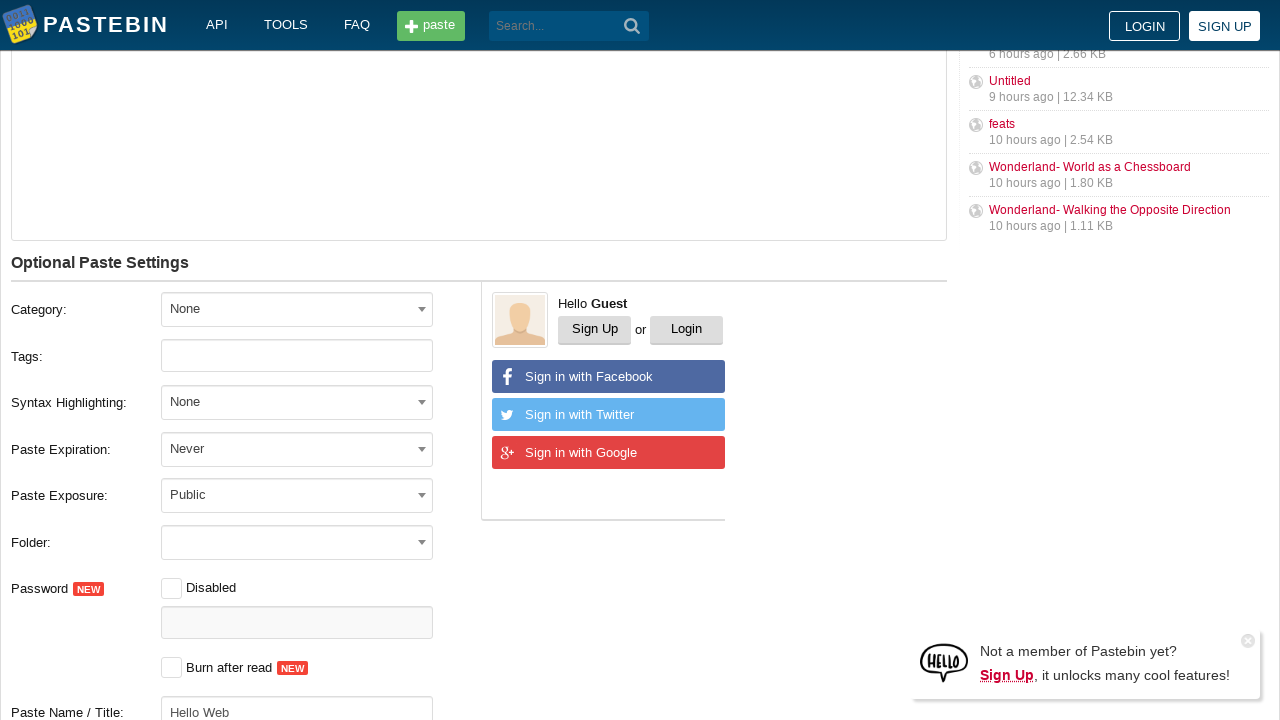

Clicked submit button to create the paste at (632, 26) on button[type='submit']
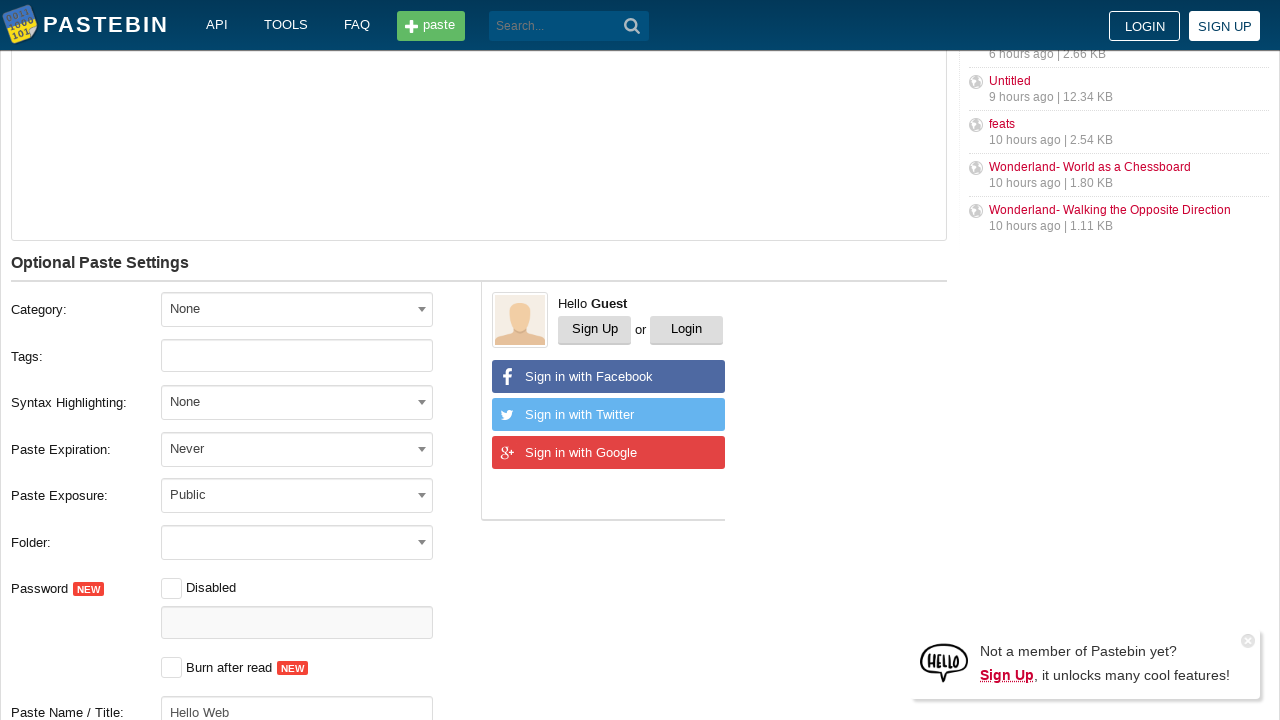

Waited for network idle after paste submission
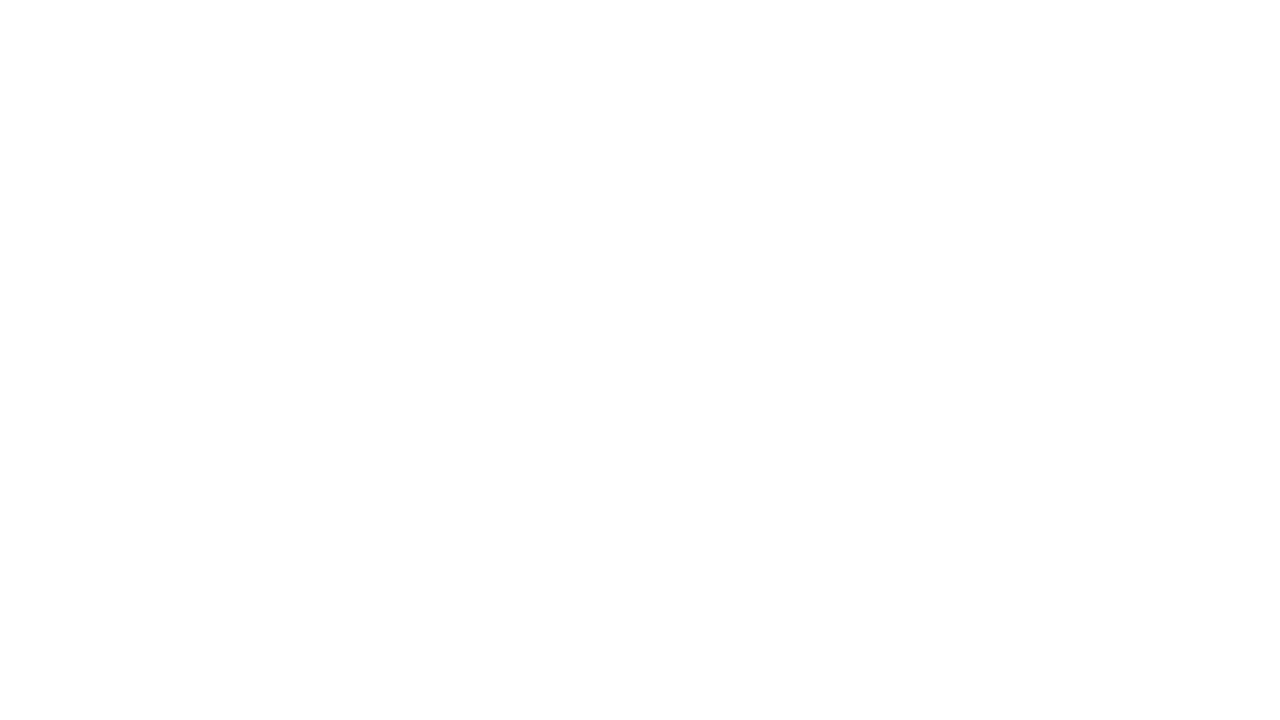

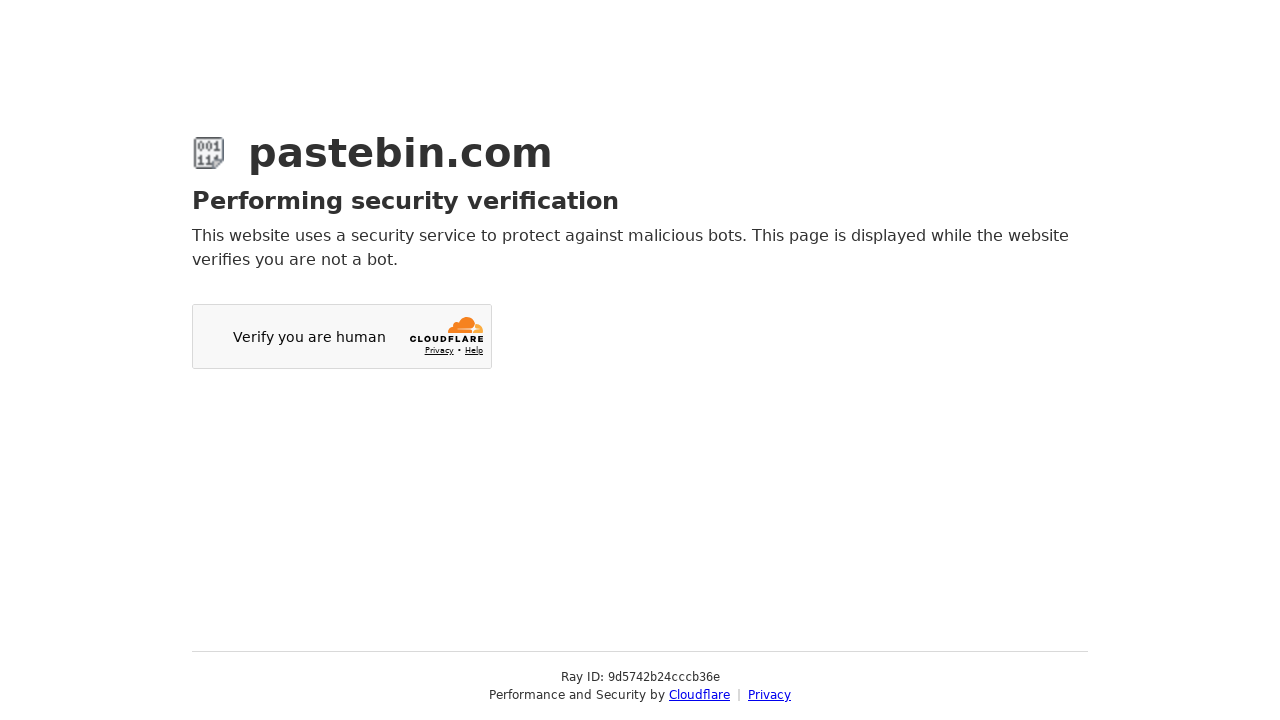